Tests a practice form by filling in personal information including first name, last name, selecting gender, experience level, date of birth, profession, and automation tools.

Starting URL: https://awesomeqa.com/practice.html

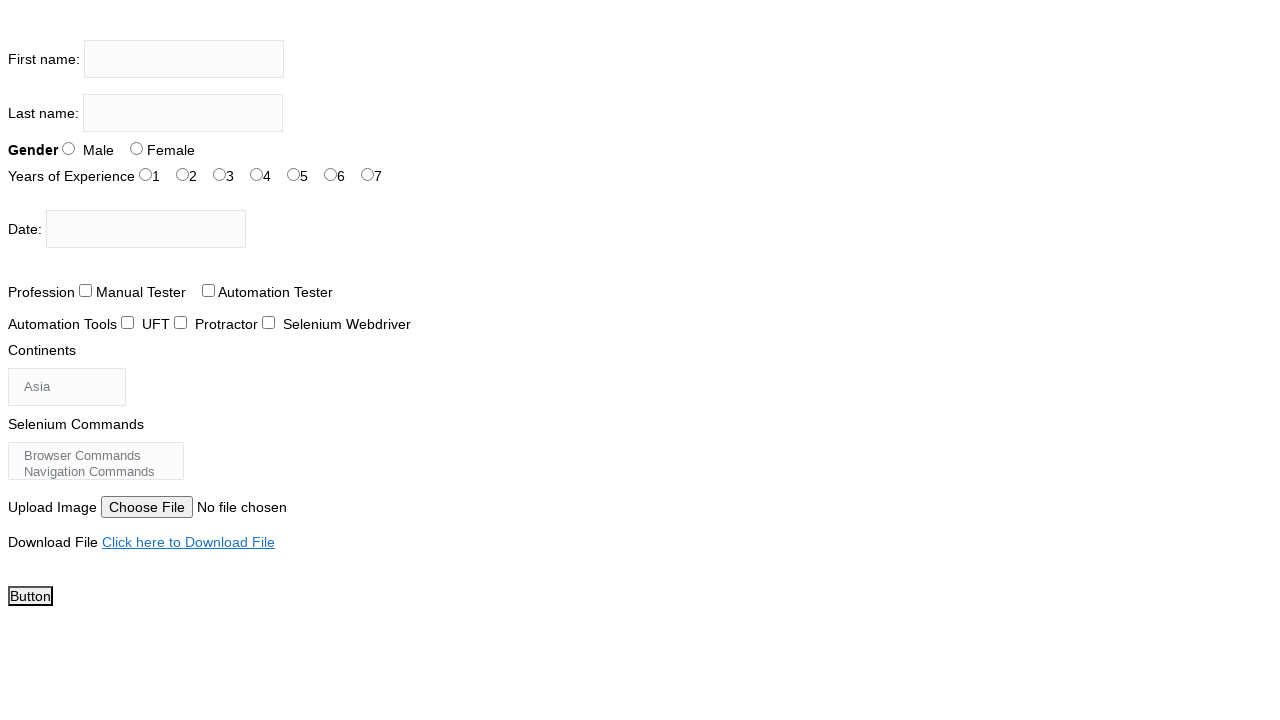

Filled first name field with 'Shiva' on input[name='firstname']
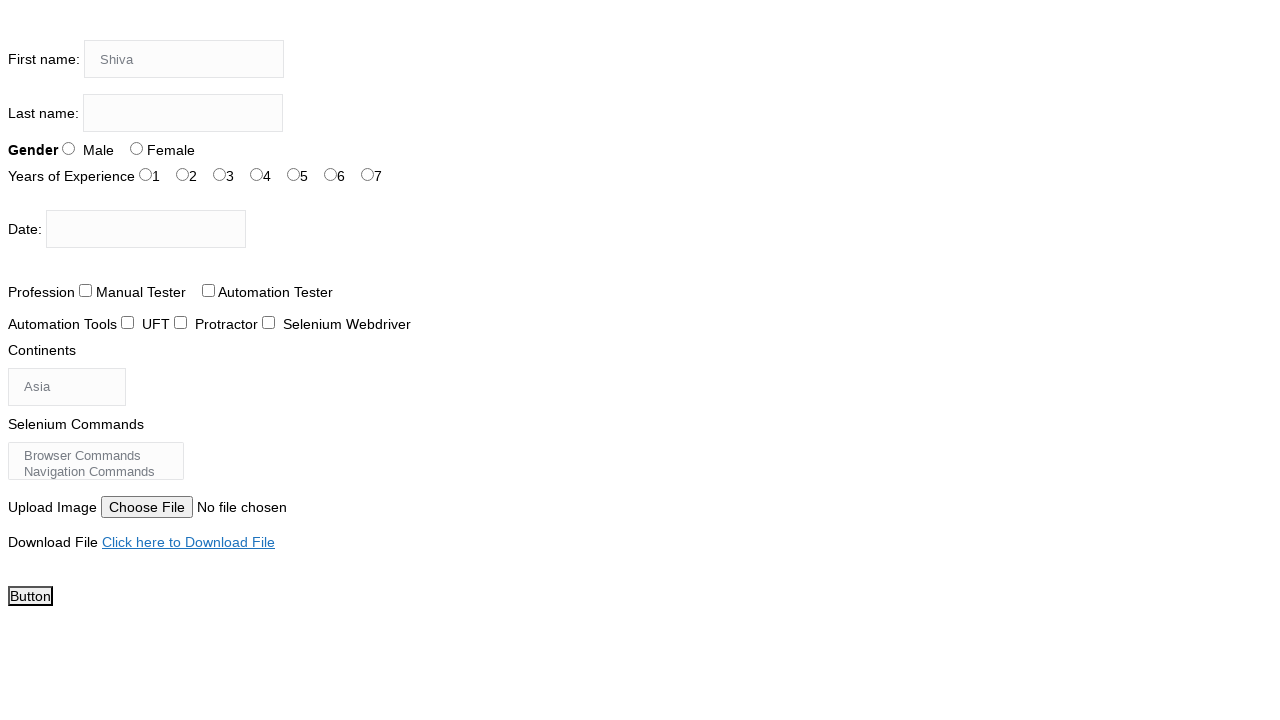

Filled last name field with 'Krishna' on input[name='lastname']
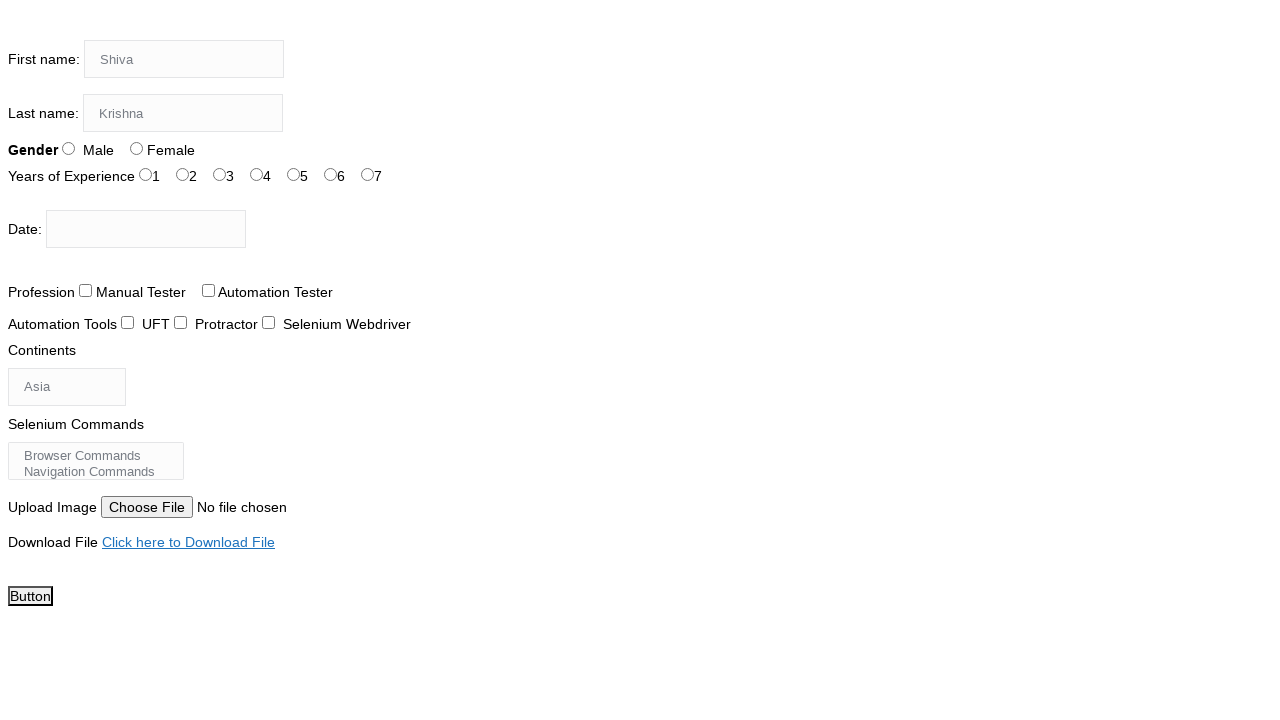

Selected Male gender option at (68, 148) on #sex-0
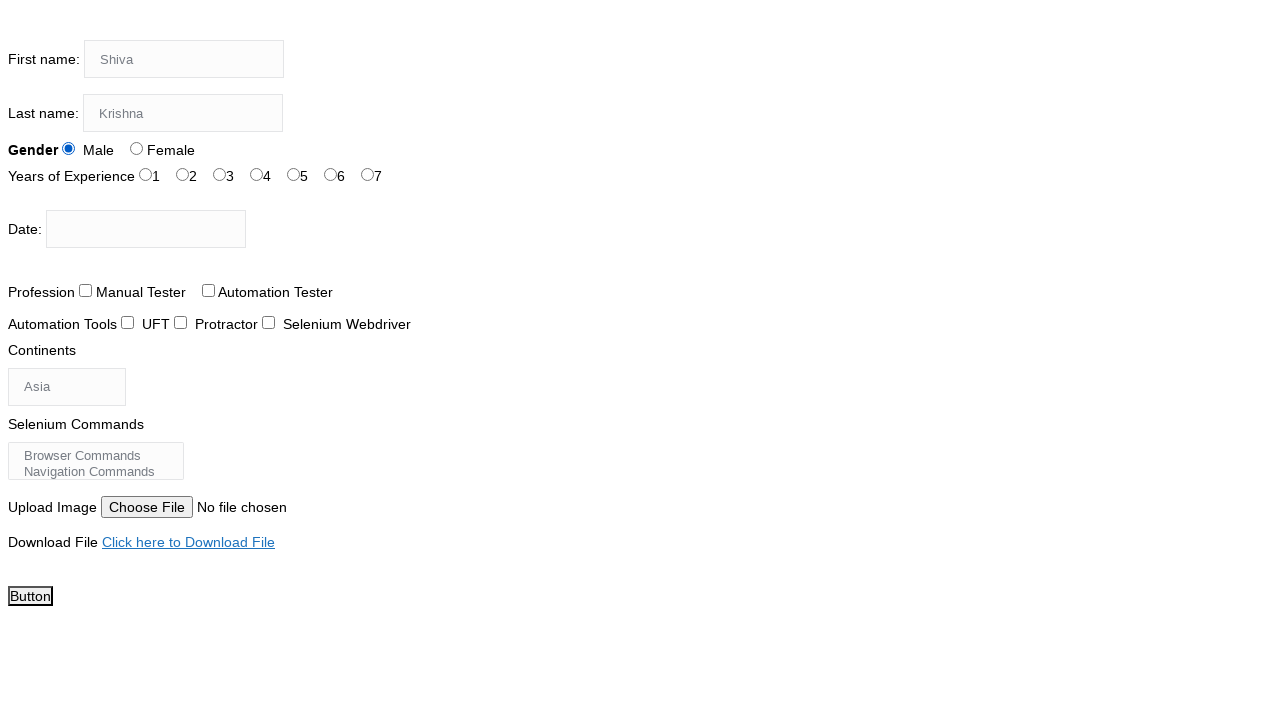

Selected 5 years of experience at (294, 174) on #exp-4
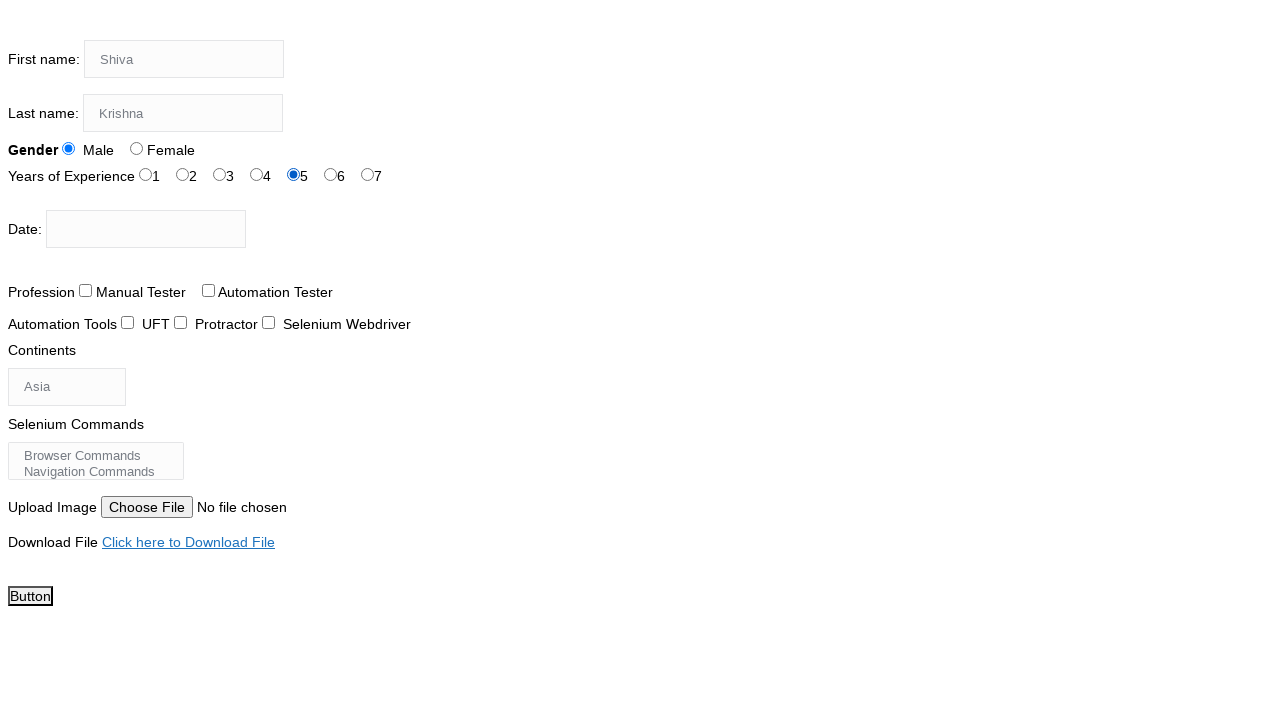

Filled date of birth field with '21/01/1988' on #datepicker
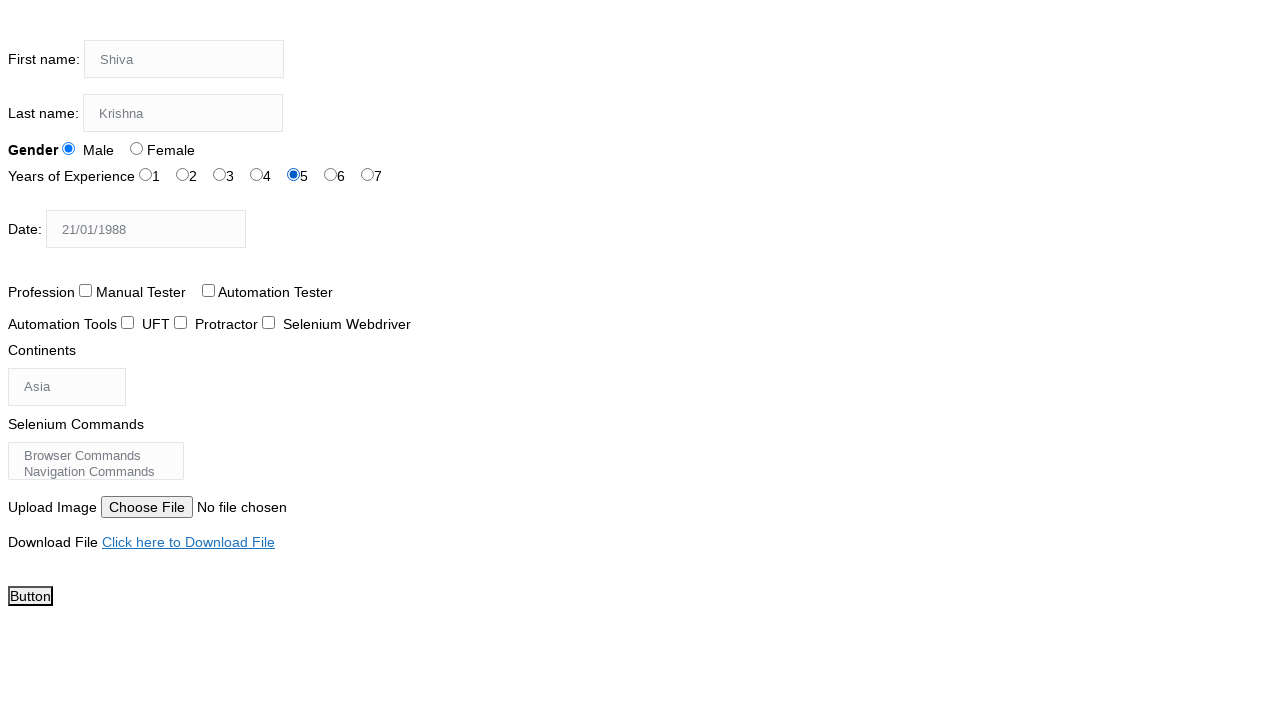

Selected Non-Automation Tester profession at (208, 290) on #profession-1
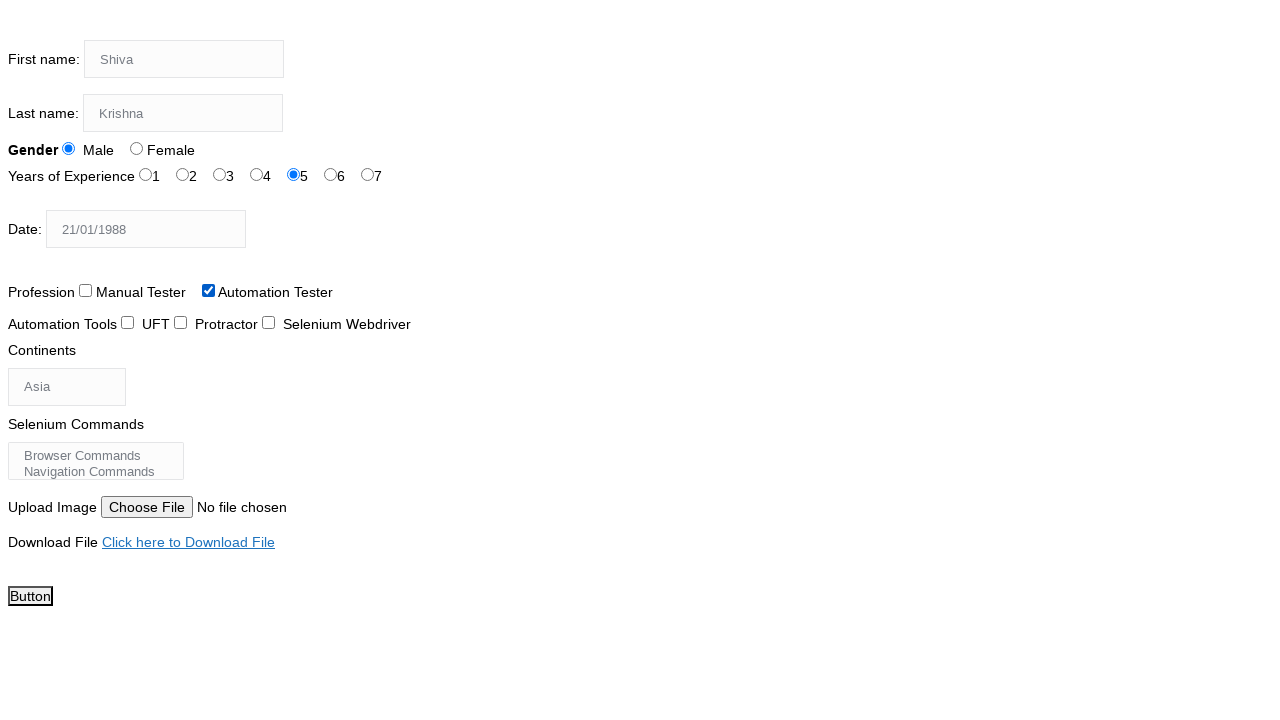

Selected QTP automation tool at (268, 322) on #tool-2
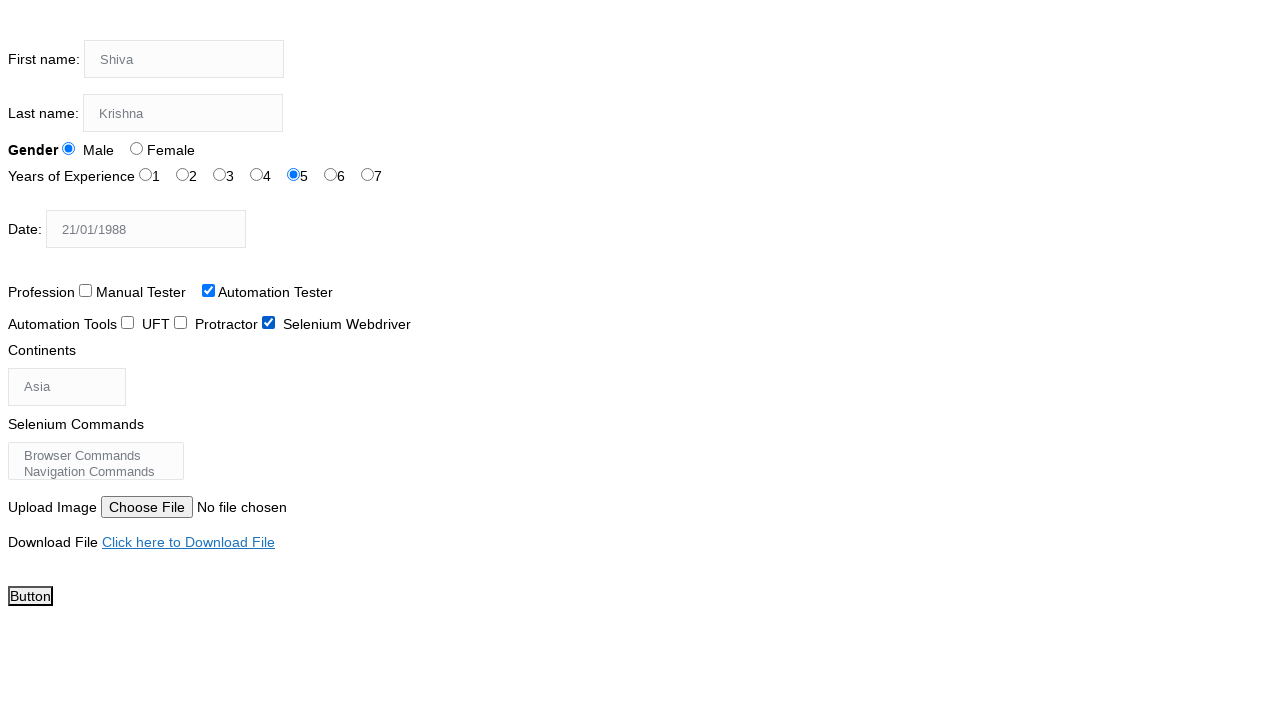

Deselected QTP automation tool at (268, 322) on #tool-2
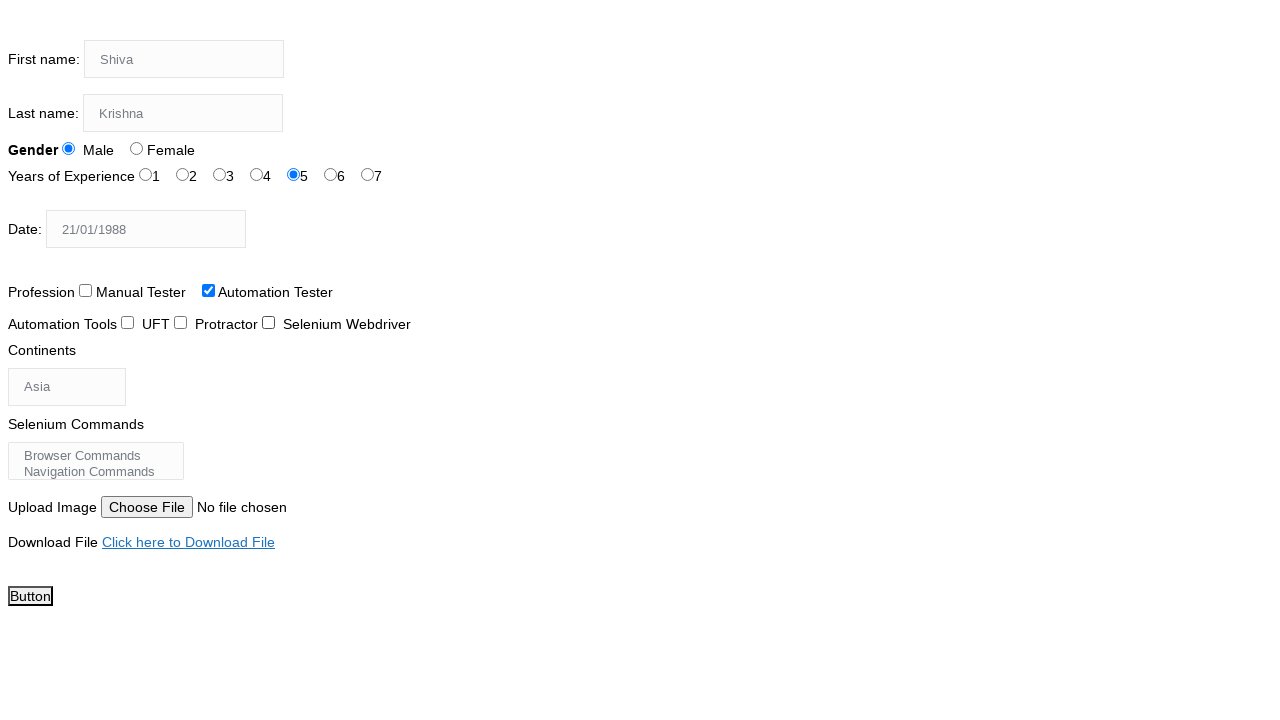

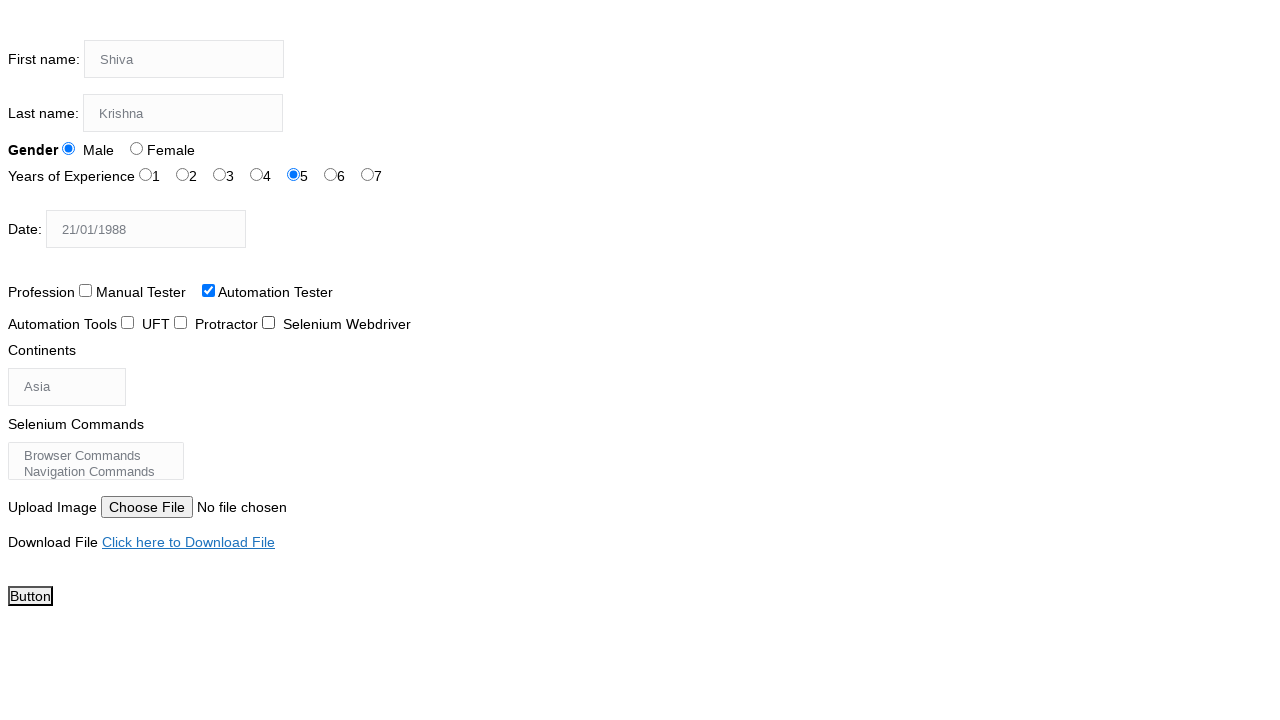